Tests opening multiple links in new tabs from the footer section of a practice page, then iterates through all opened tabs to verify they loaded correctly by checking their titles.

Starting URL: http://qaclickacademy.com/practice.php

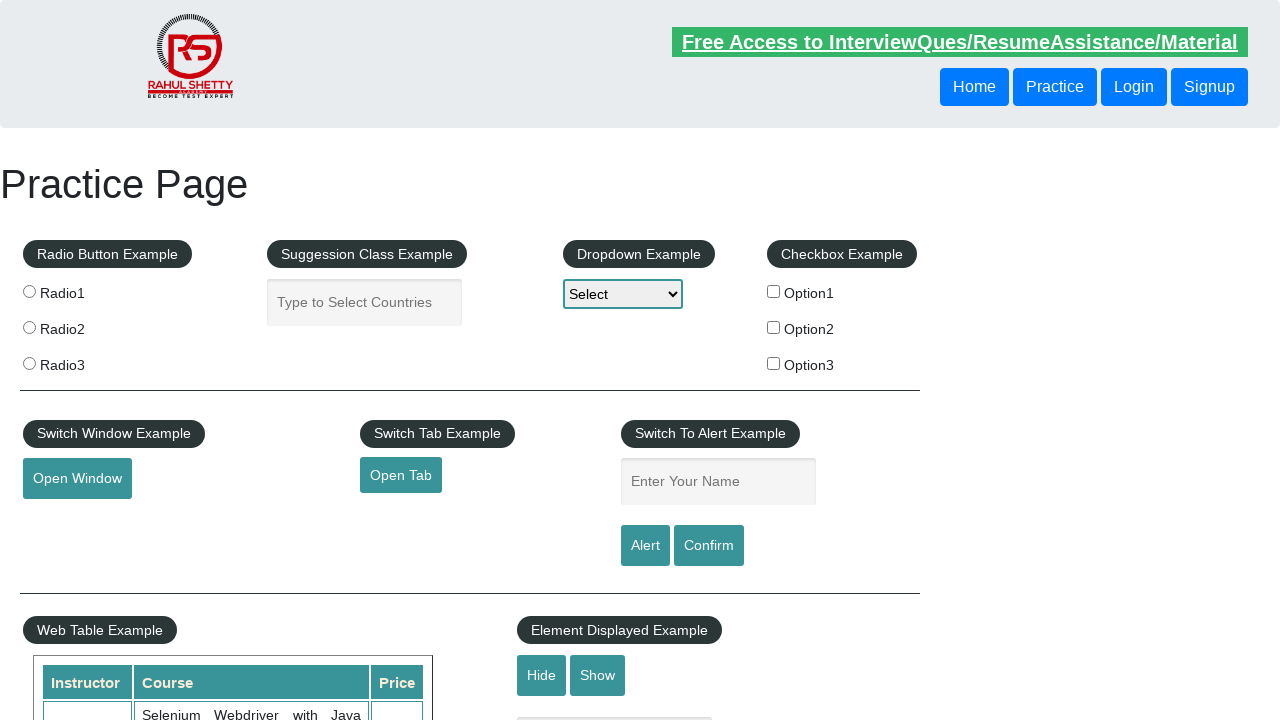

Footer section (#gf-BIG) loaded
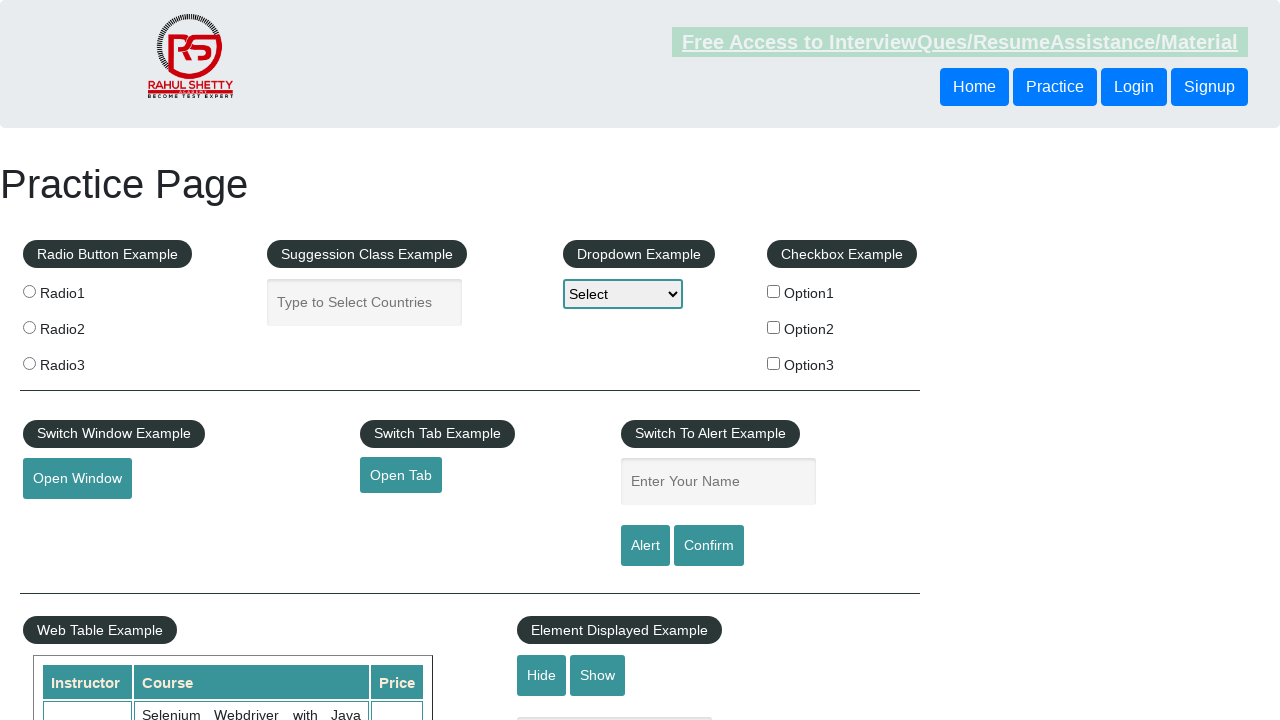

Located footer column with links
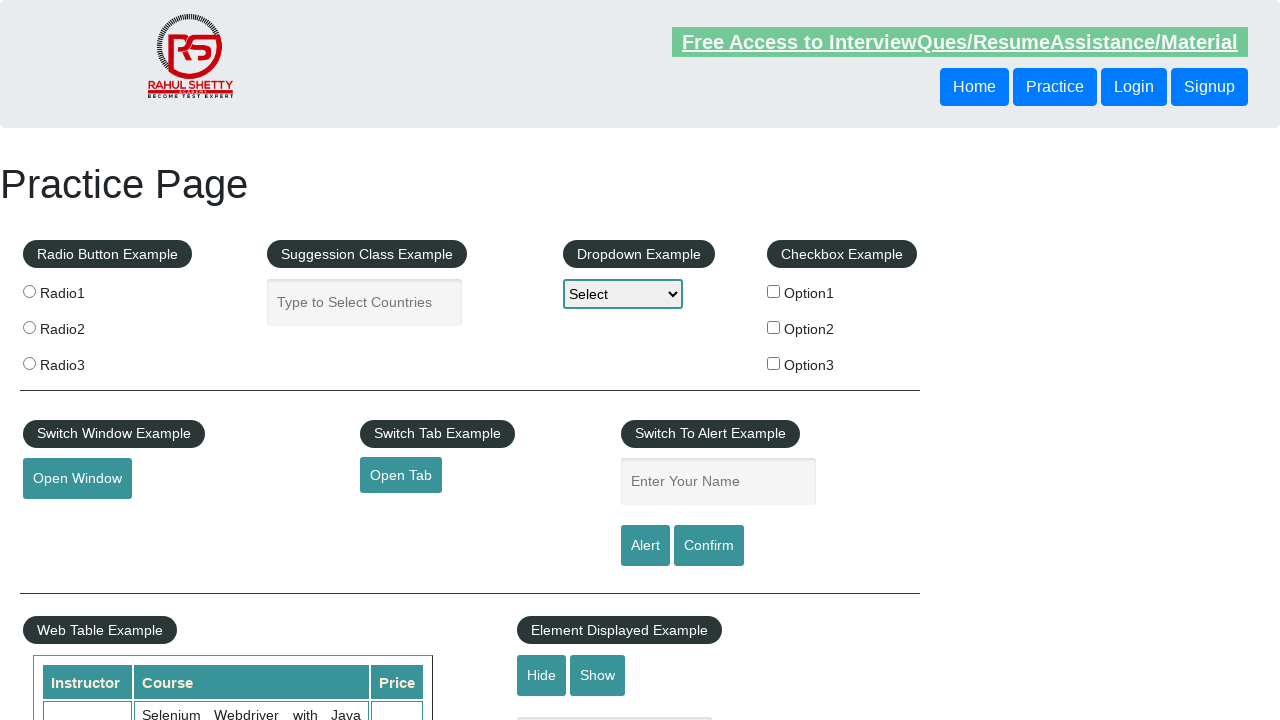

Found 5 links in footer column
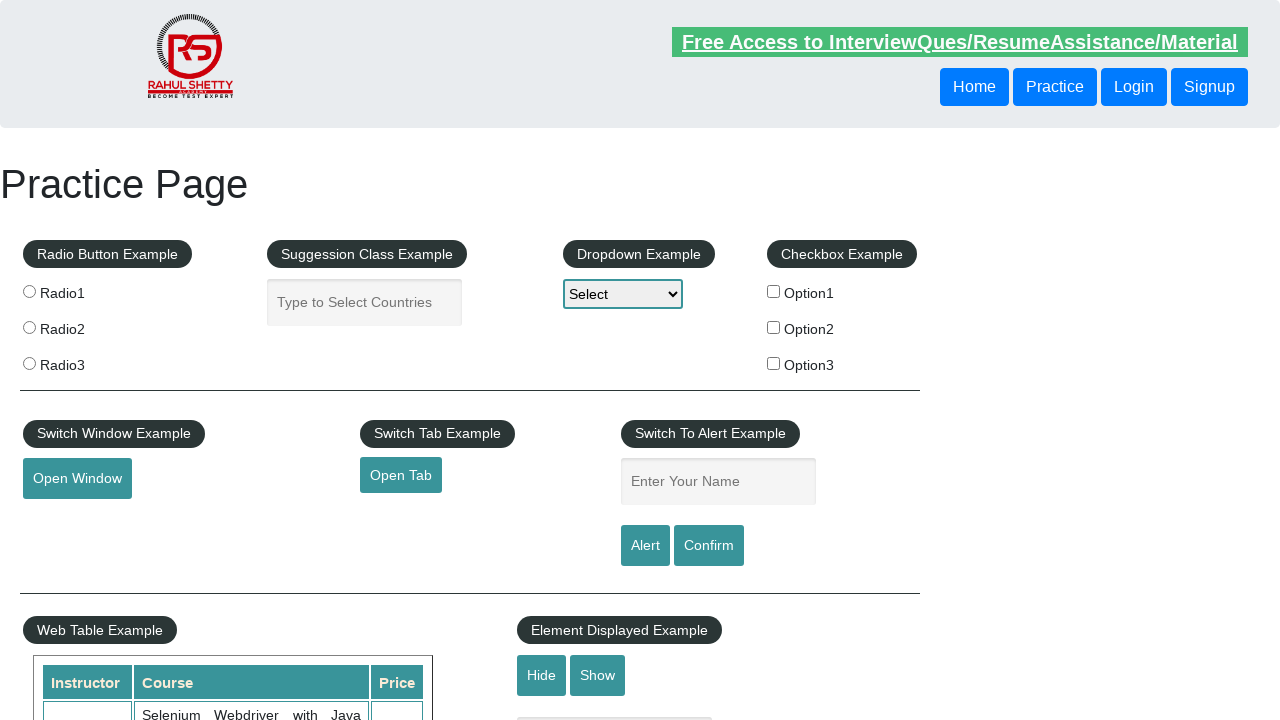

Opened link 1 in new tab using Ctrl+Click at (68, 520) on xpath=//div[@id='gf-BIG']//table/tbody/tr/td[1]/ul >> a >> nth=1
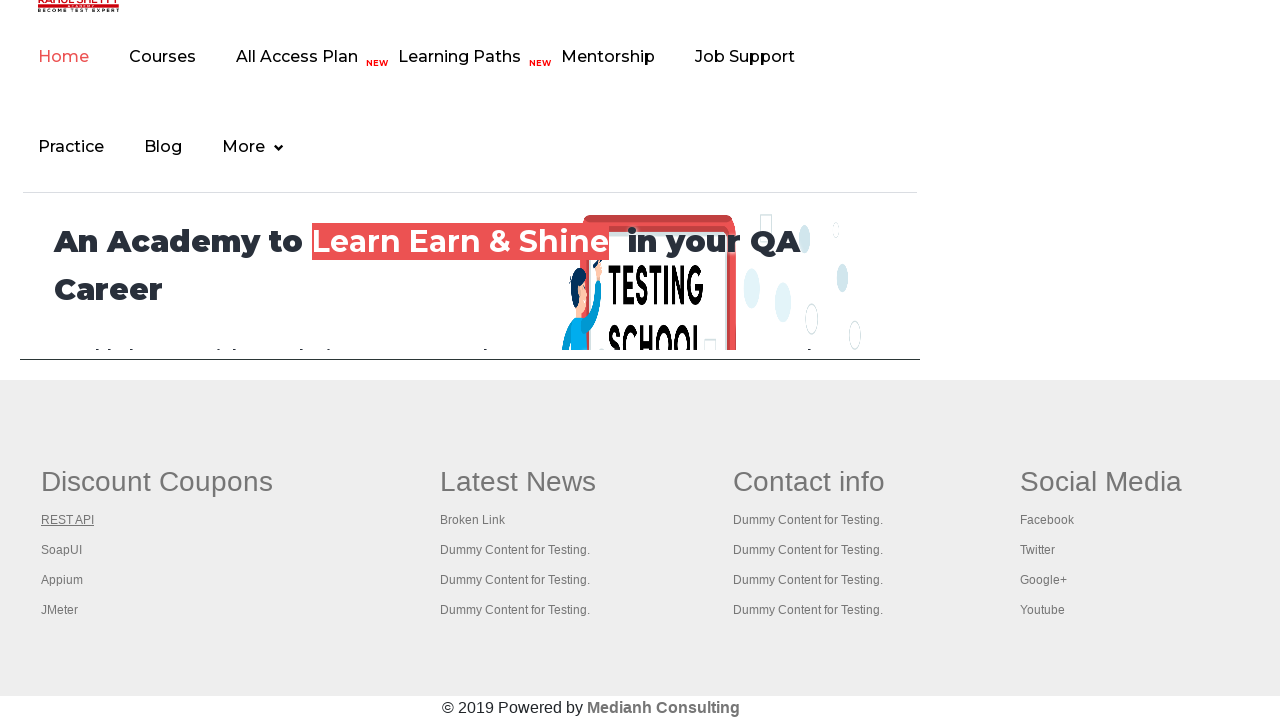

Waited 2 seconds for tab 1 to open
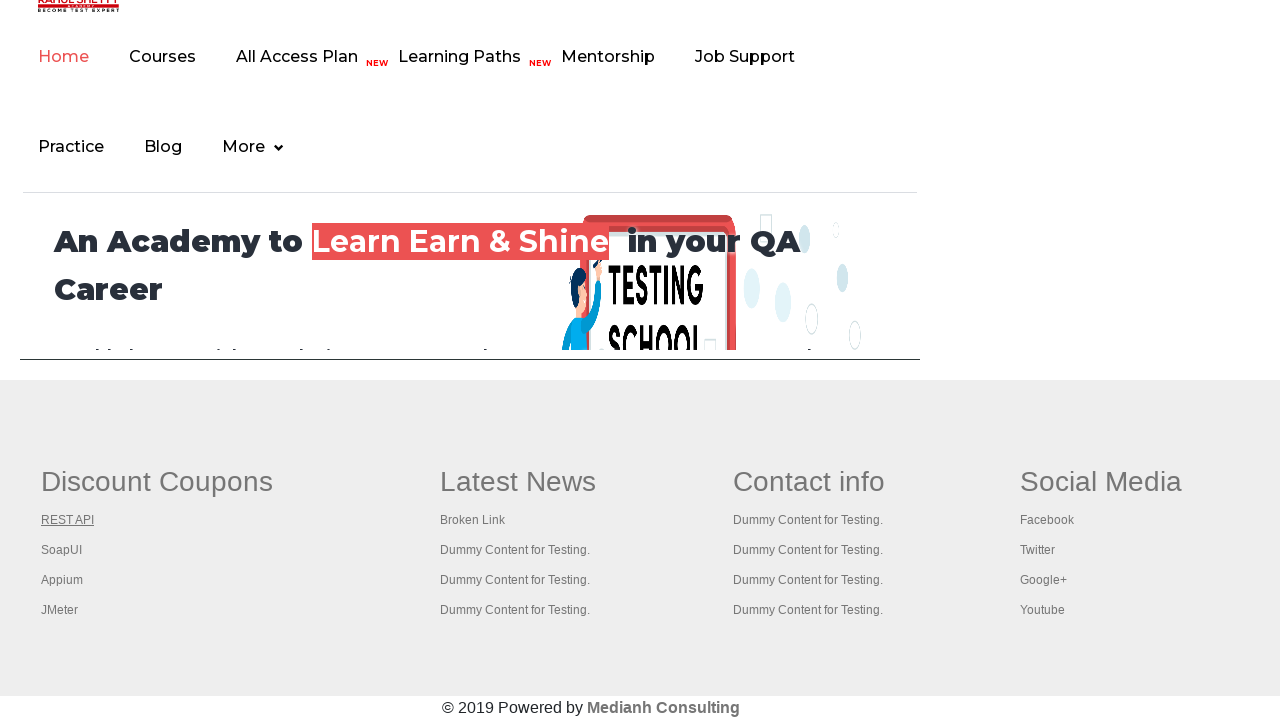

Opened link 2 in new tab using Ctrl+Click at (62, 550) on xpath=//div[@id='gf-BIG']//table/tbody/tr/td[1]/ul >> a >> nth=2
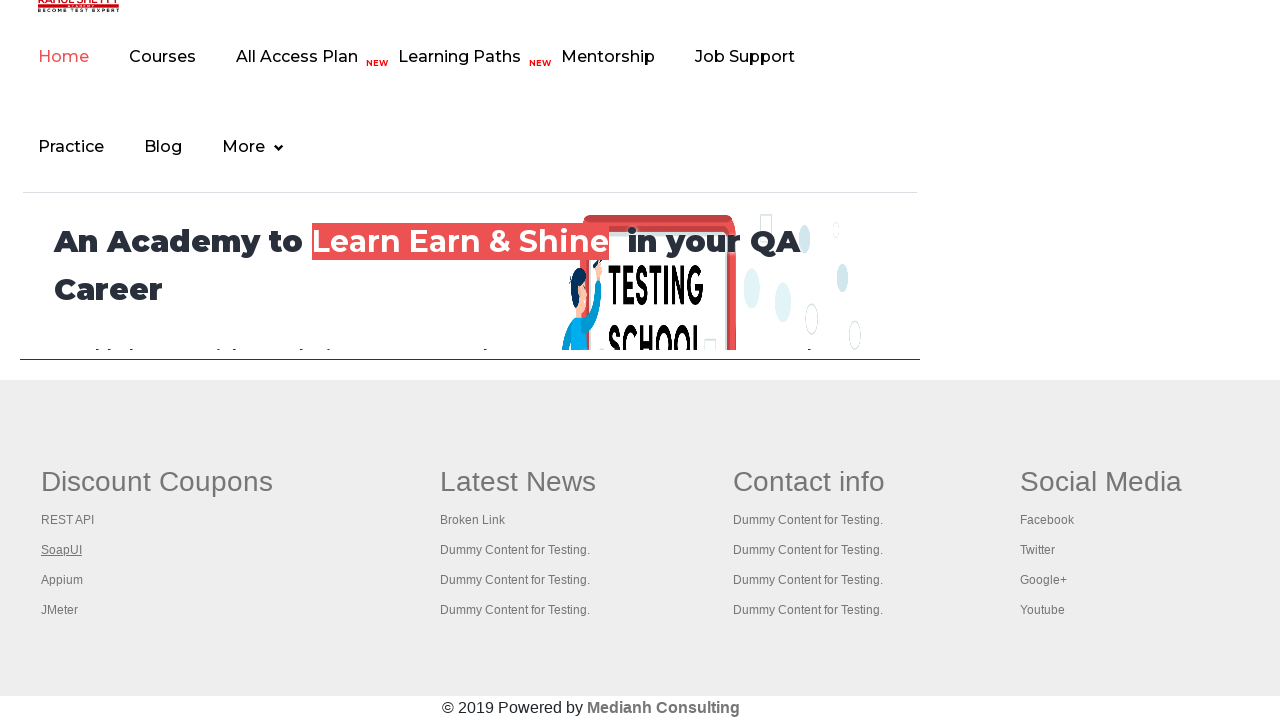

Waited 2 seconds for tab 2 to open
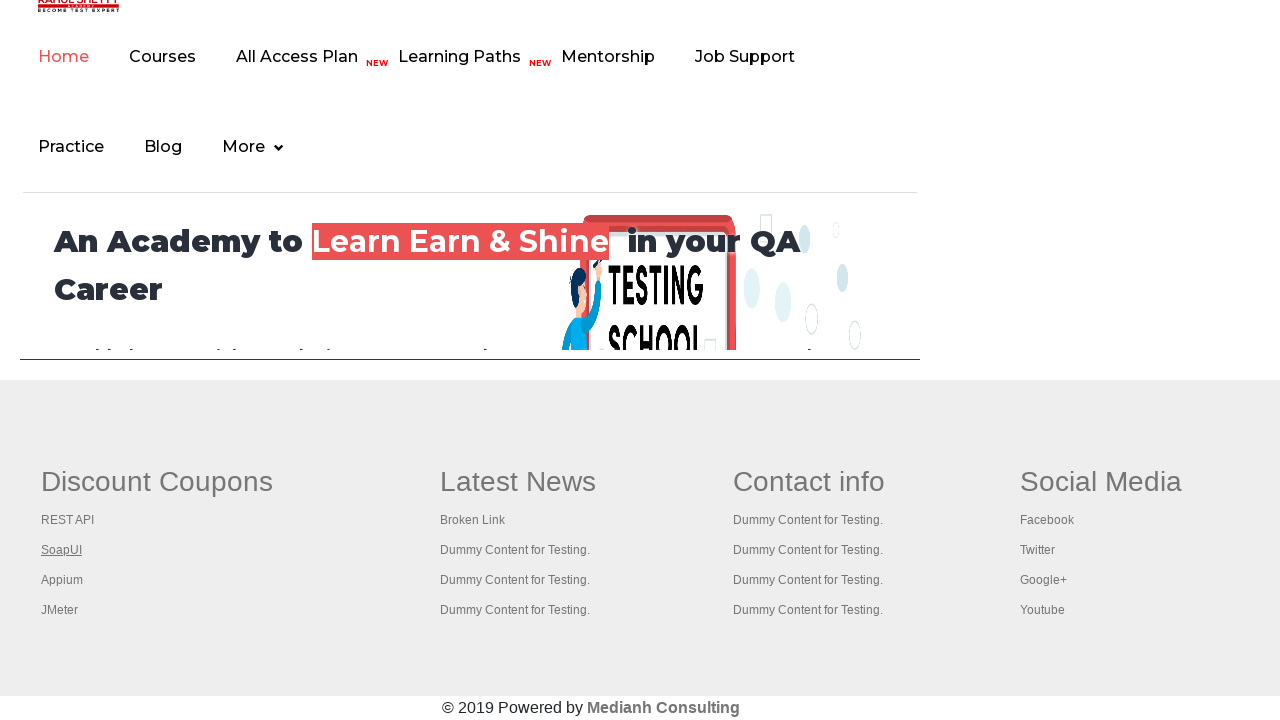

Opened link 3 in new tab using Ctrl+Click at (62, 580) on xpath=//div[@id='gf-BIG']//table/tbody/tr/td[1]/ul >> a >> nth=3
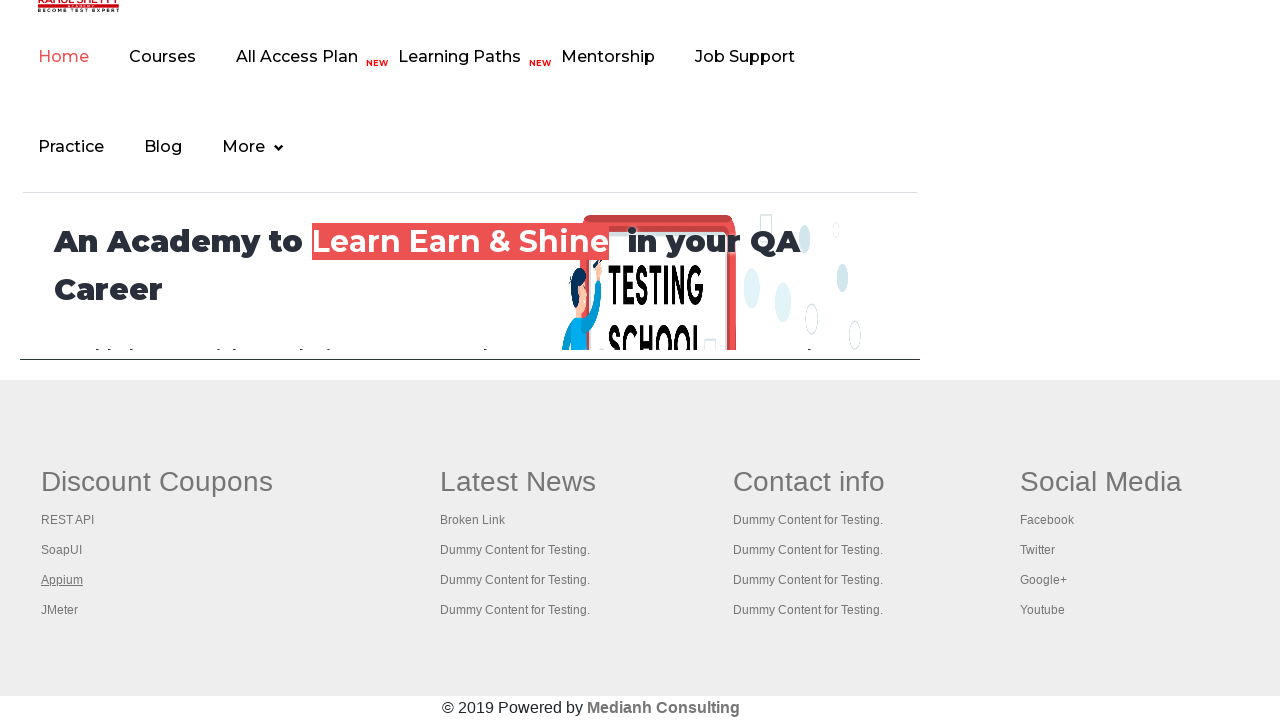

Waited 2 seconds for tab 3 to open
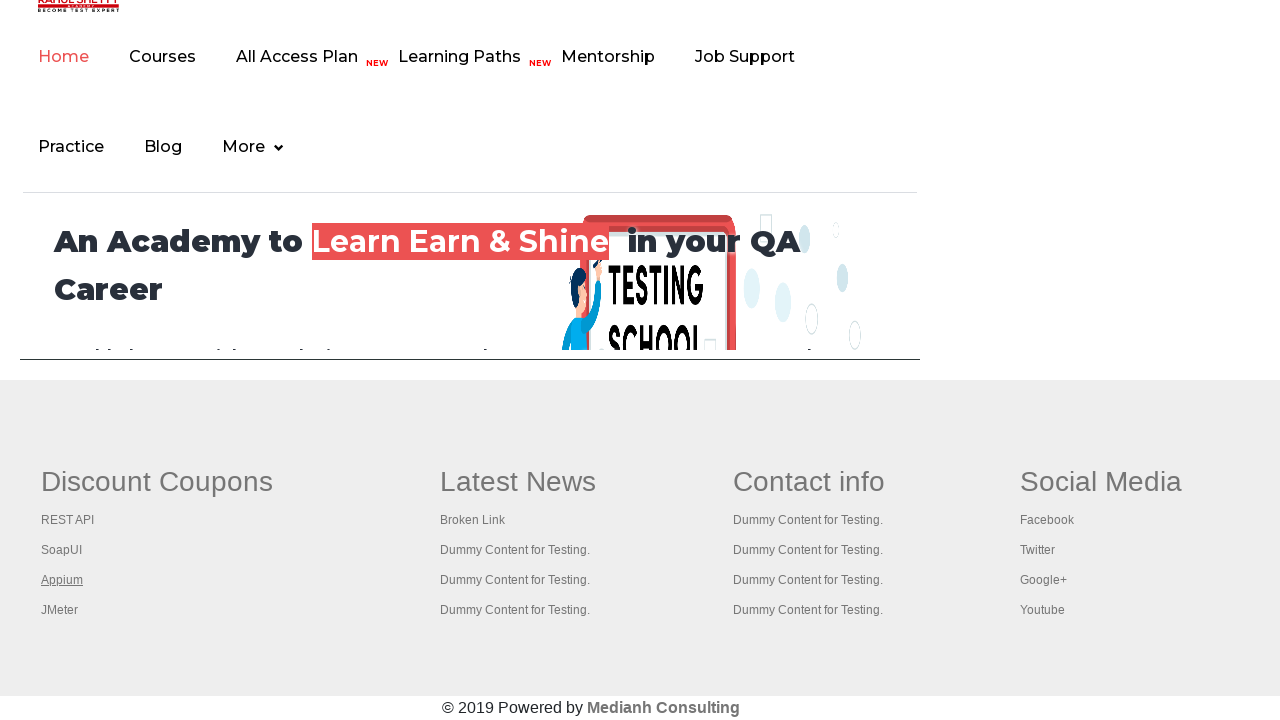

Opened link 4 in new tab using Ctrl+Click at (60, 610) on xpath=//div[@id='gf-BIG']//table/tbody/tr/td[1]/ul >> a >> nth=4
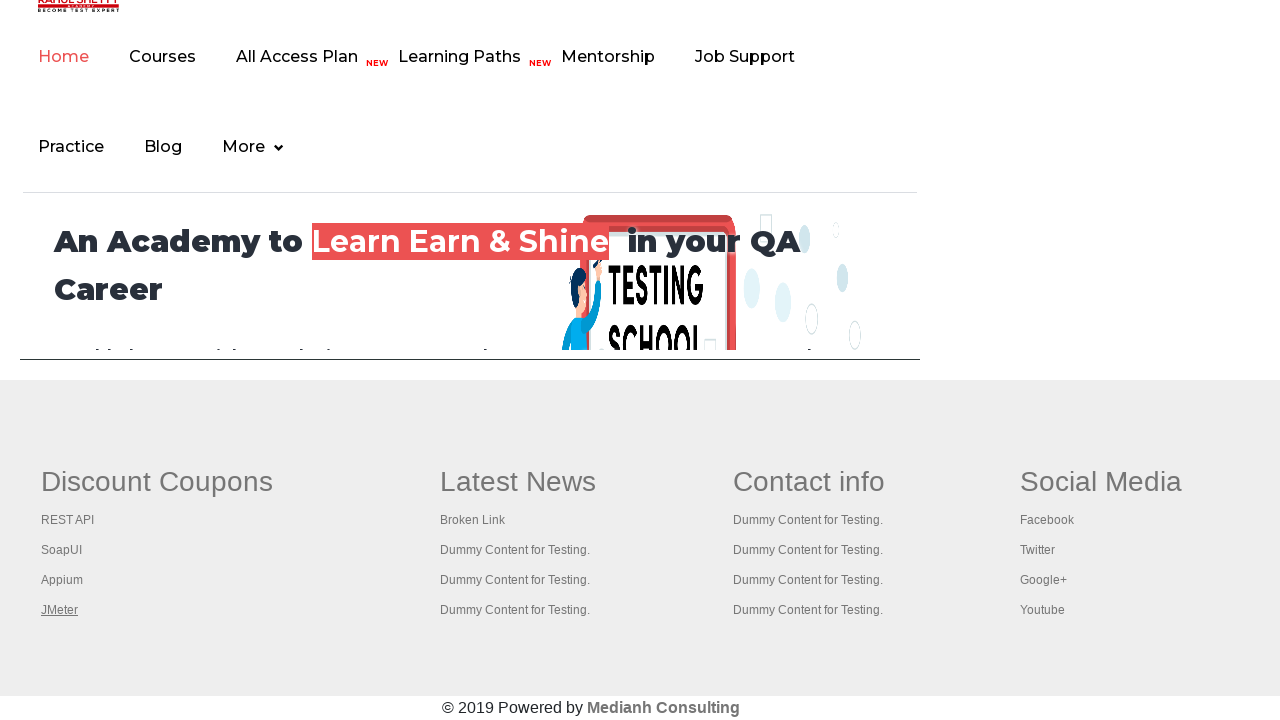

Waited 2 seconds for tab 4 to open
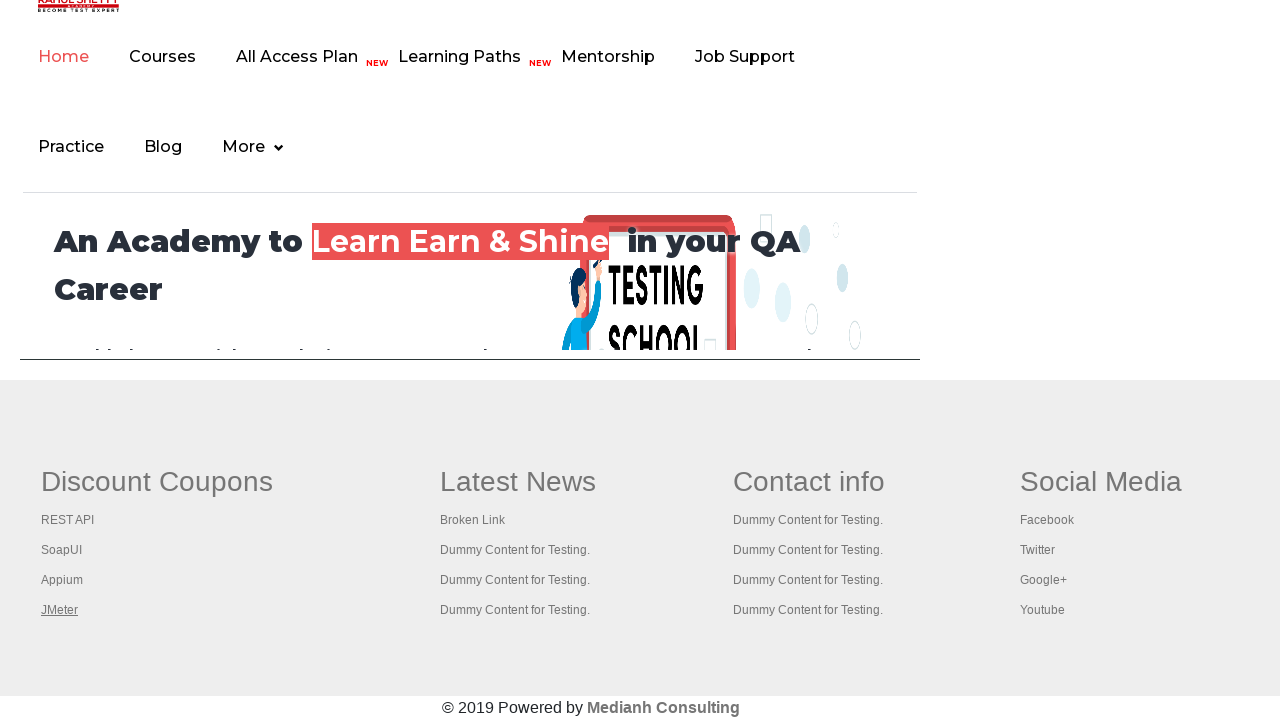

Retrieved all 5 open tabs from context
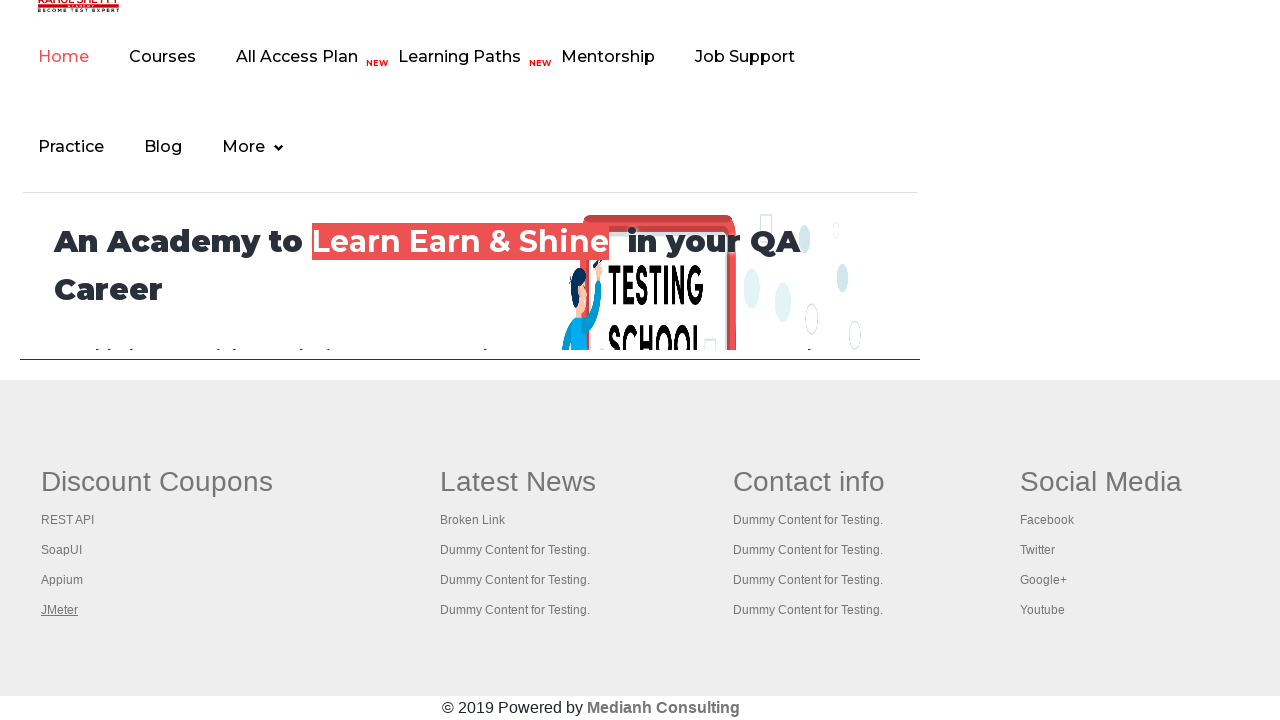

Brought tab to front (title: Practice Page)
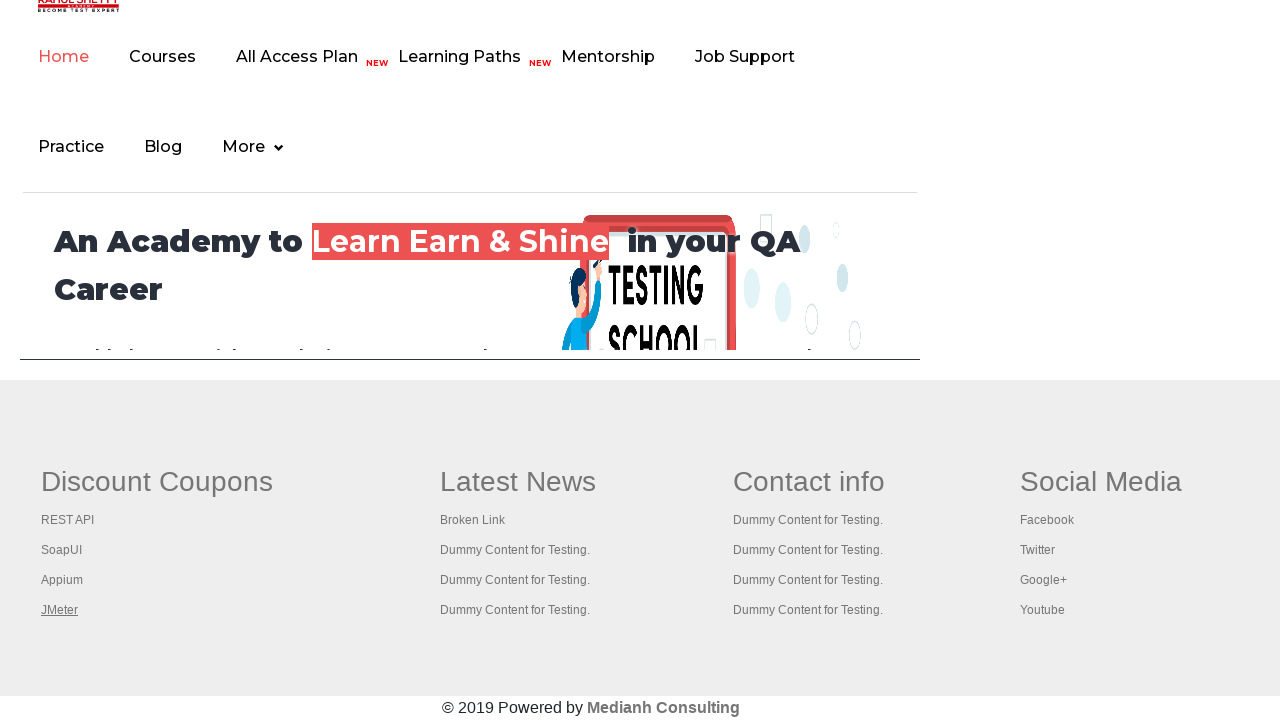

Tab finished loading - title: 'Practice Page'
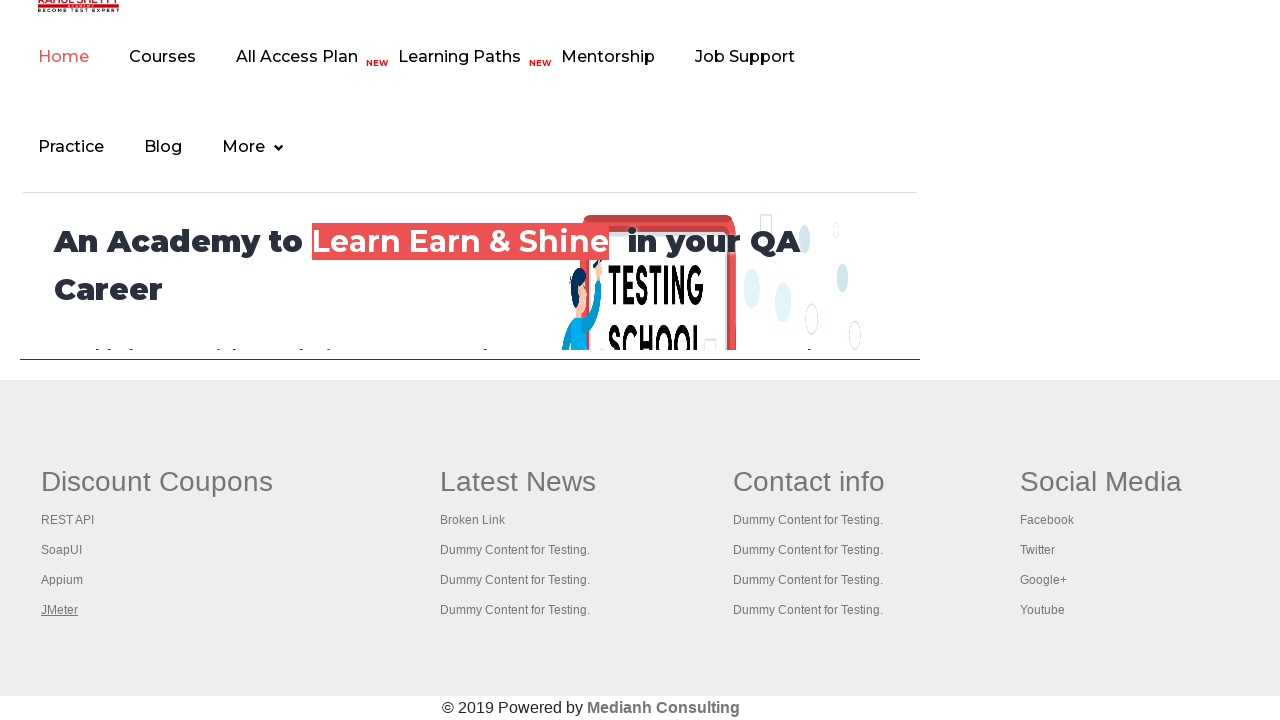

Brought tab to front (title: REST API Tutorial)
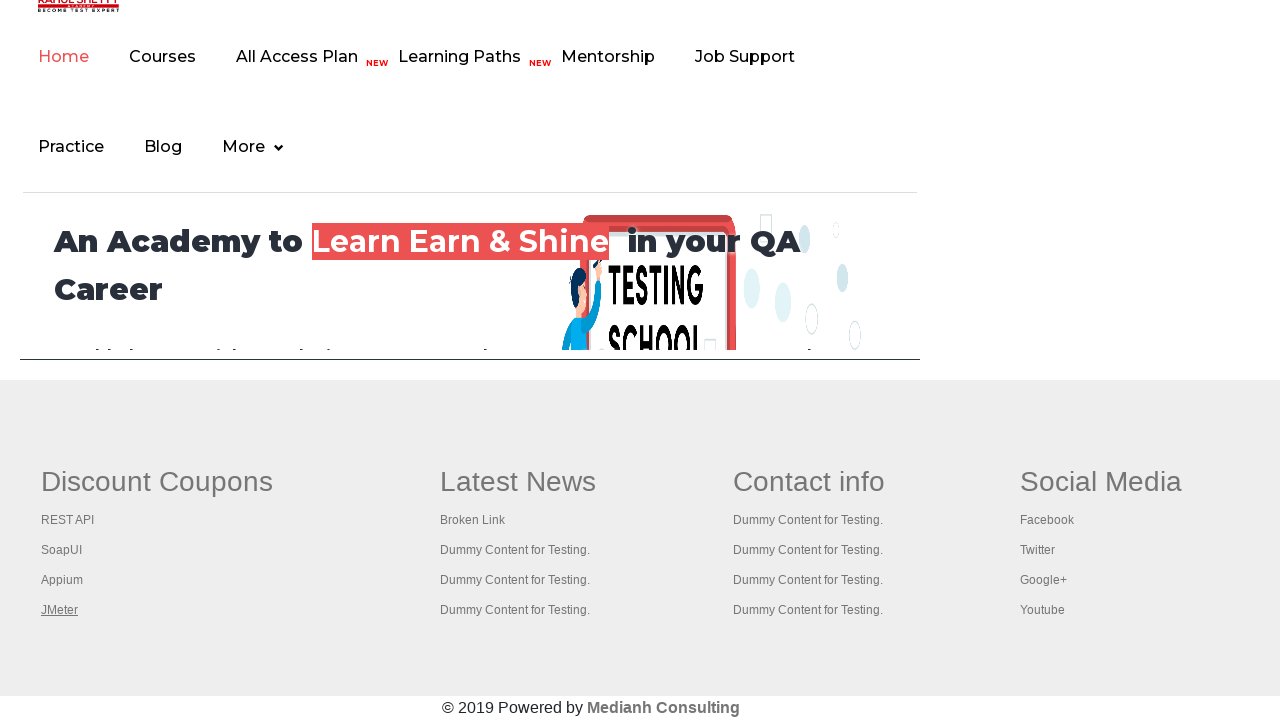

Tab finished loading - title: 'REST API Tutorial'
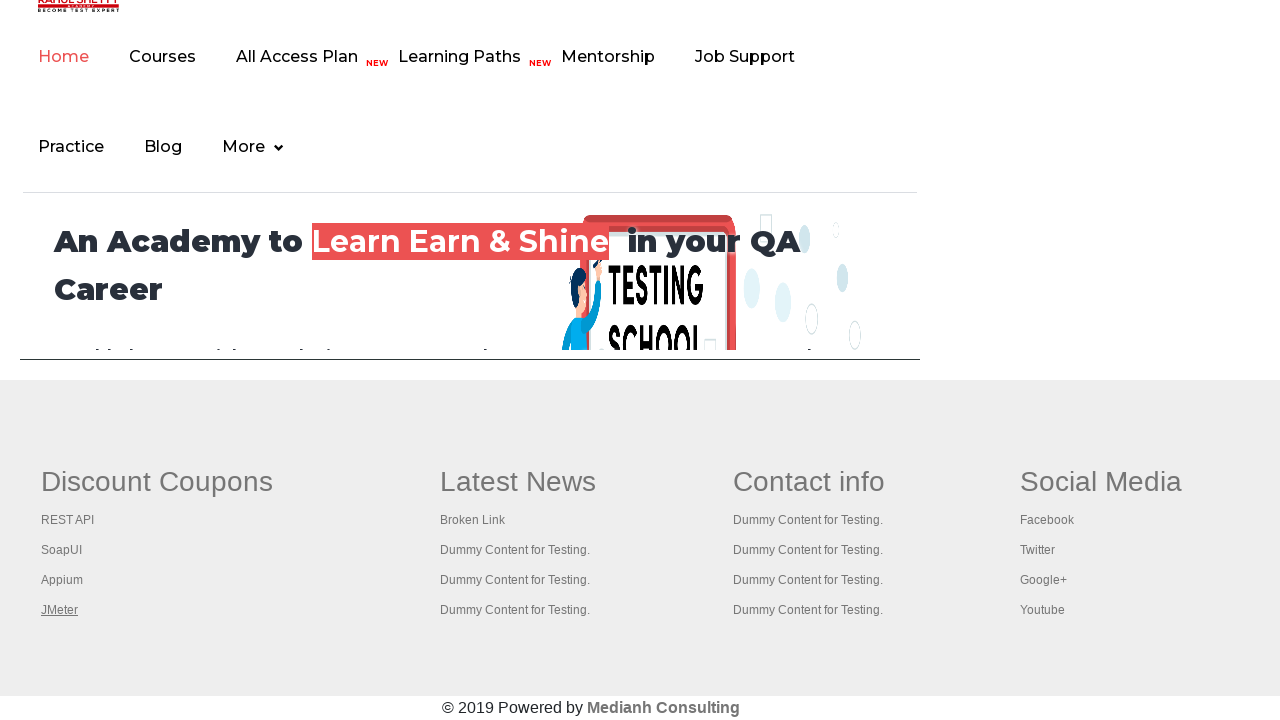

Brought tab to front (title: The World’s Most Popular API Testing Tool | SoapUI)
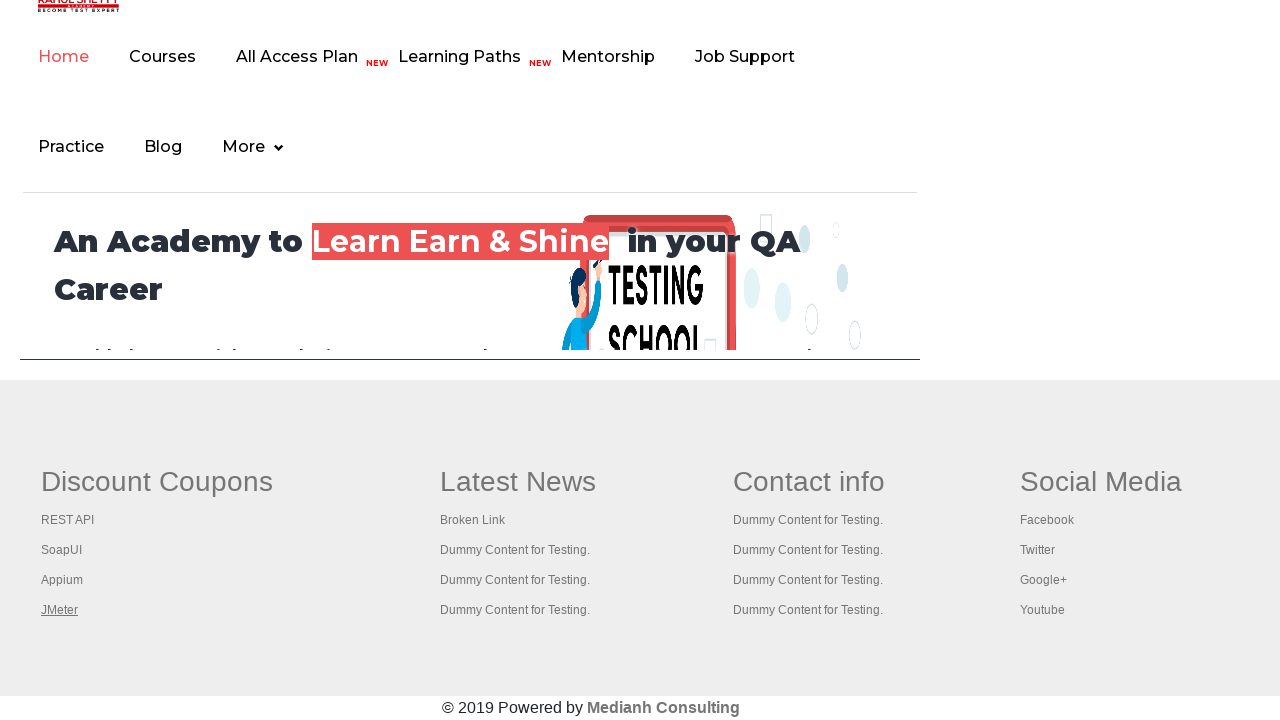

Tab finished loading - title: 'The World’s Most Popular API Testing Tool | SoapUI'
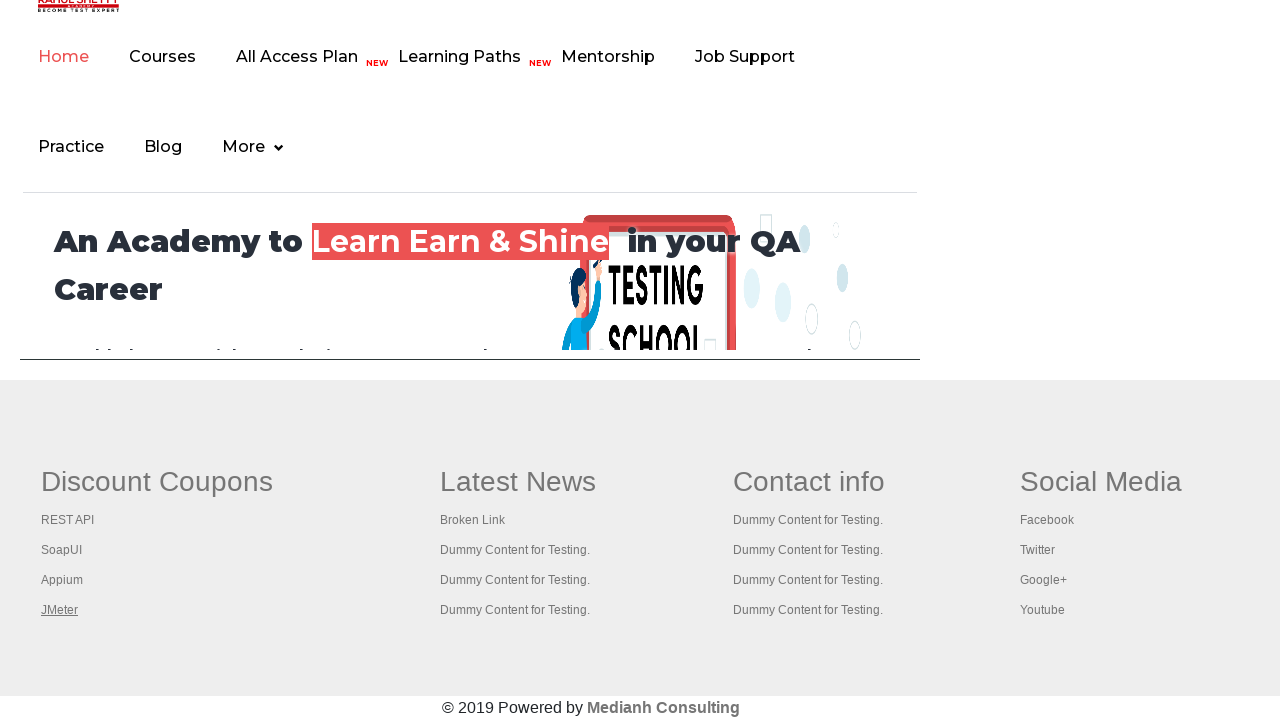

Brought tab to front (title: Appium tutorial for Mobile Apps testing | RahulShetty Academy | Rahul)
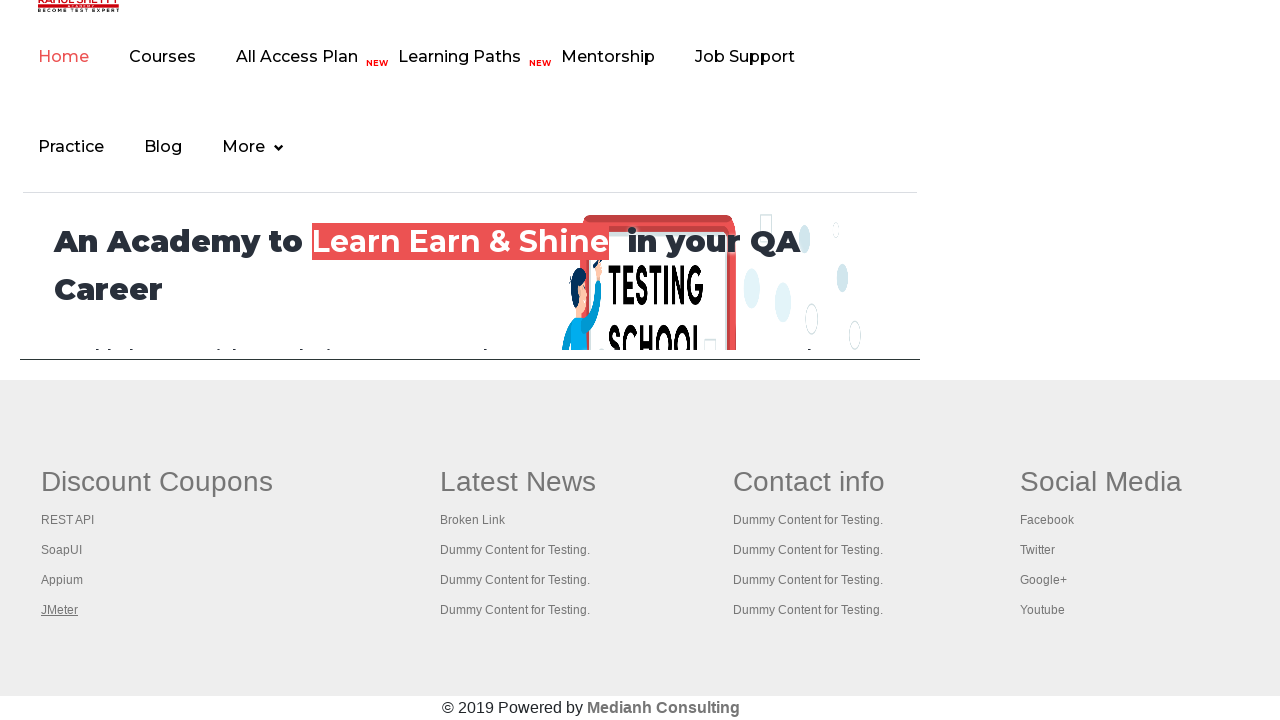

Tab finished loading - title: 'Appium tutorial for Mobile Apps testing | RahulShetty Academy | Rahul'
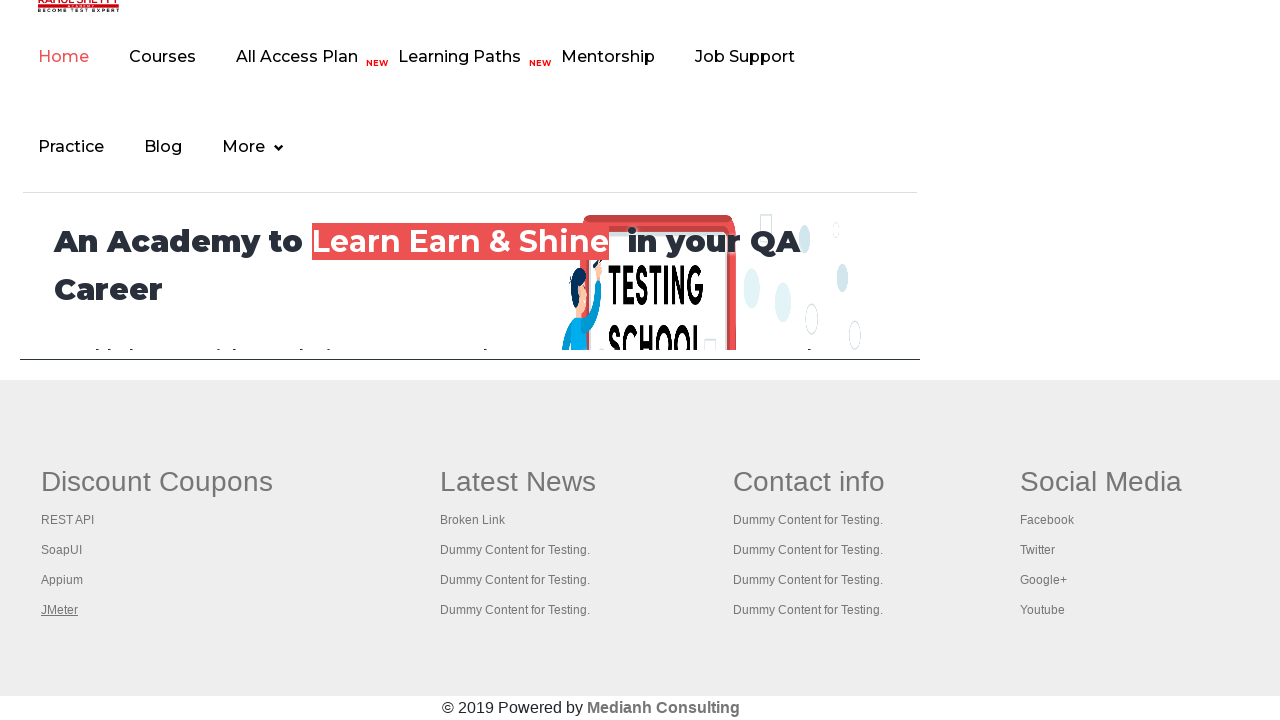

Brought tab to front (title: Apache JMeter - Apache JMeter™)
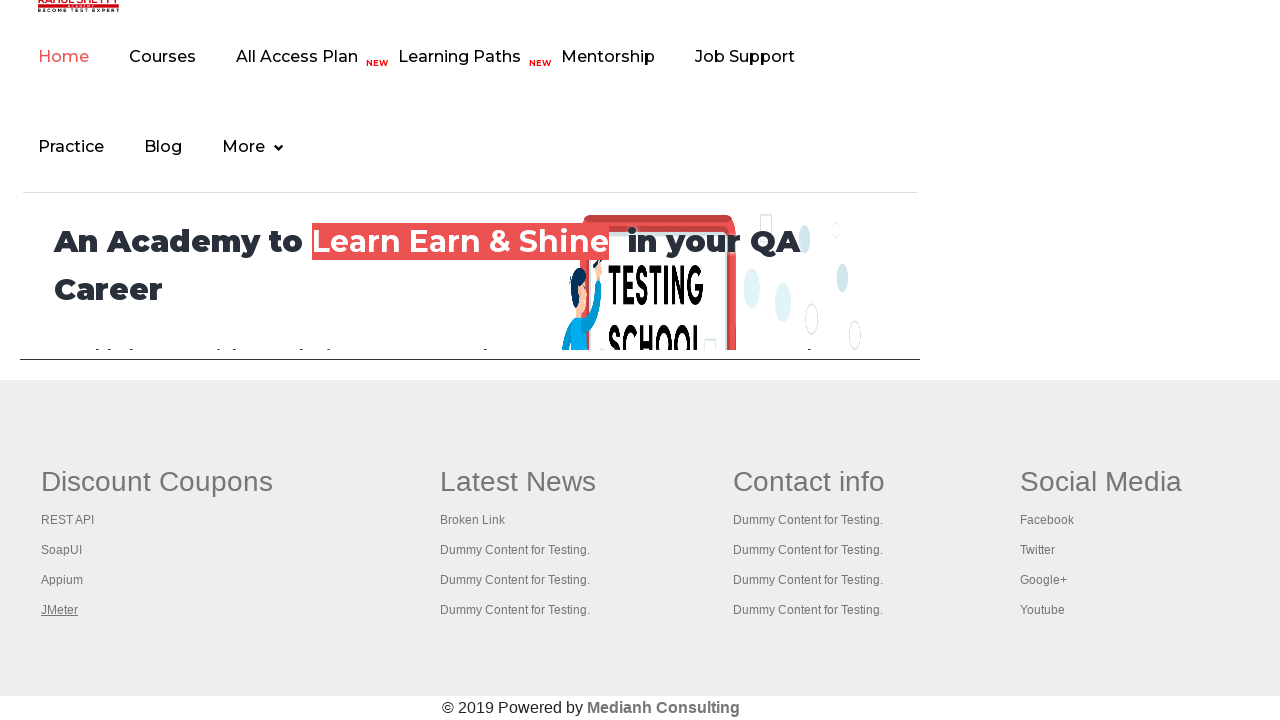

Tab finished loading - title: 'Apache JMeter - Apache JMeter™'
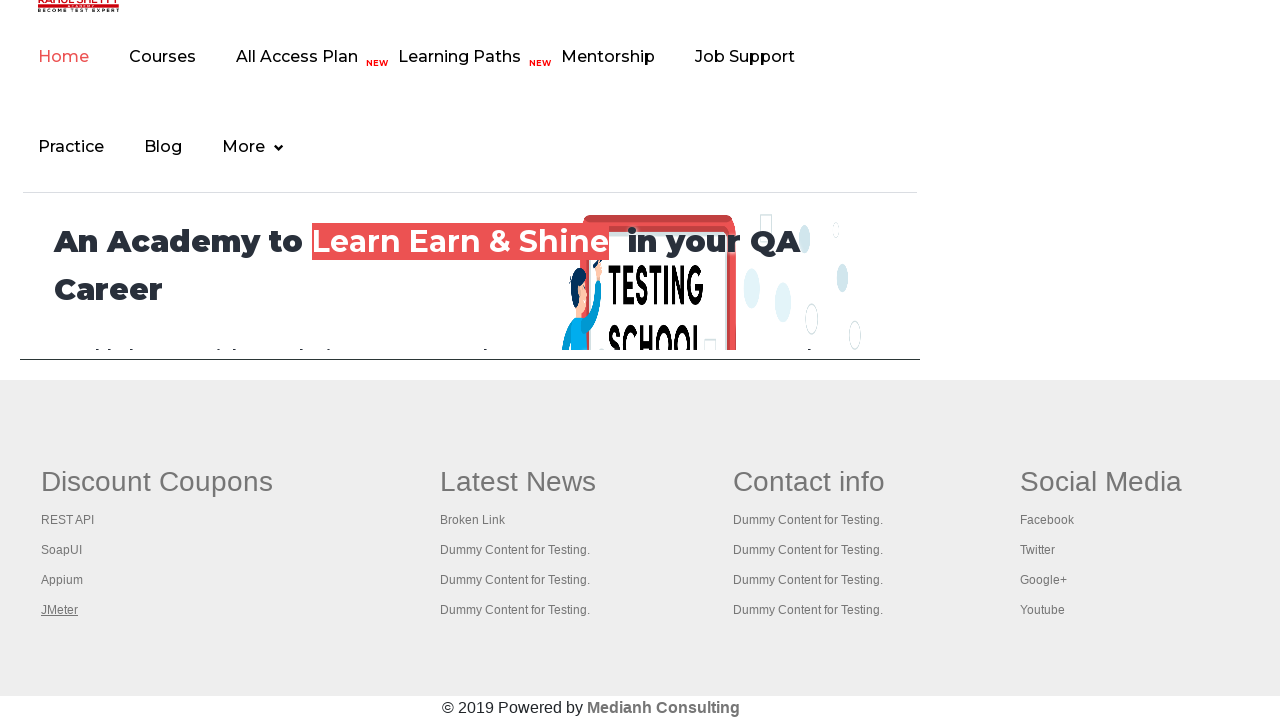

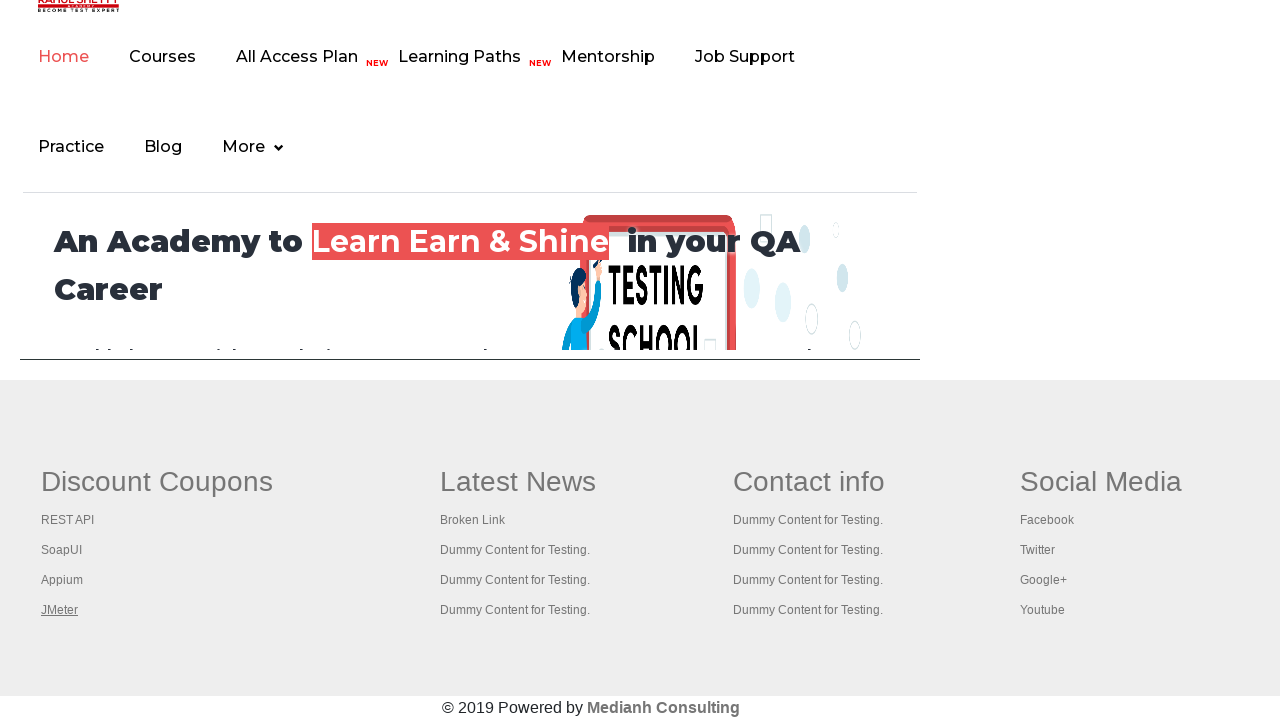